Tests the Bank Manager Login functionality by clicking the login button and verifying navigation to the manager dashboard page.

Starting URL: https://www.globalsqa.com/angularJs-protractor/BankingProject/#/login

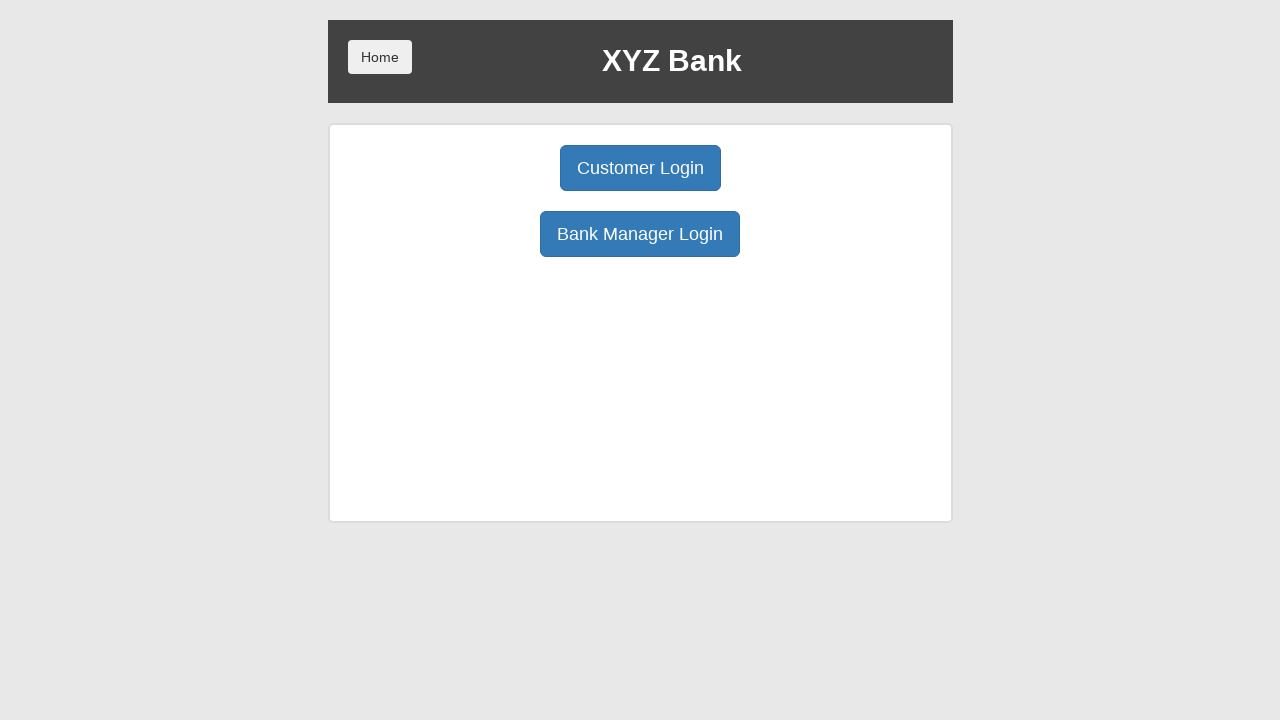

Clicked Bank Manager Login button at (640, 234) on xpath=//button[contains(@ng-click, 'manager()') and contains(text(), 'Bank Manag
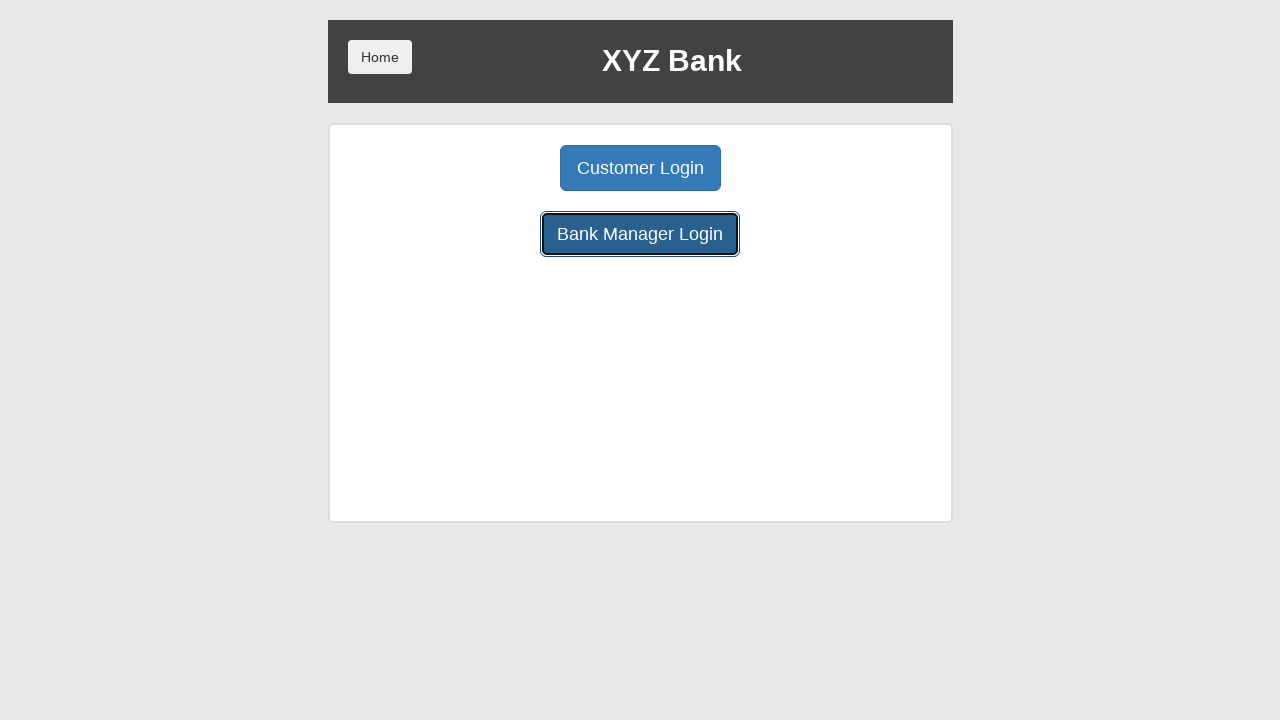

Navigated to manager dashboard page
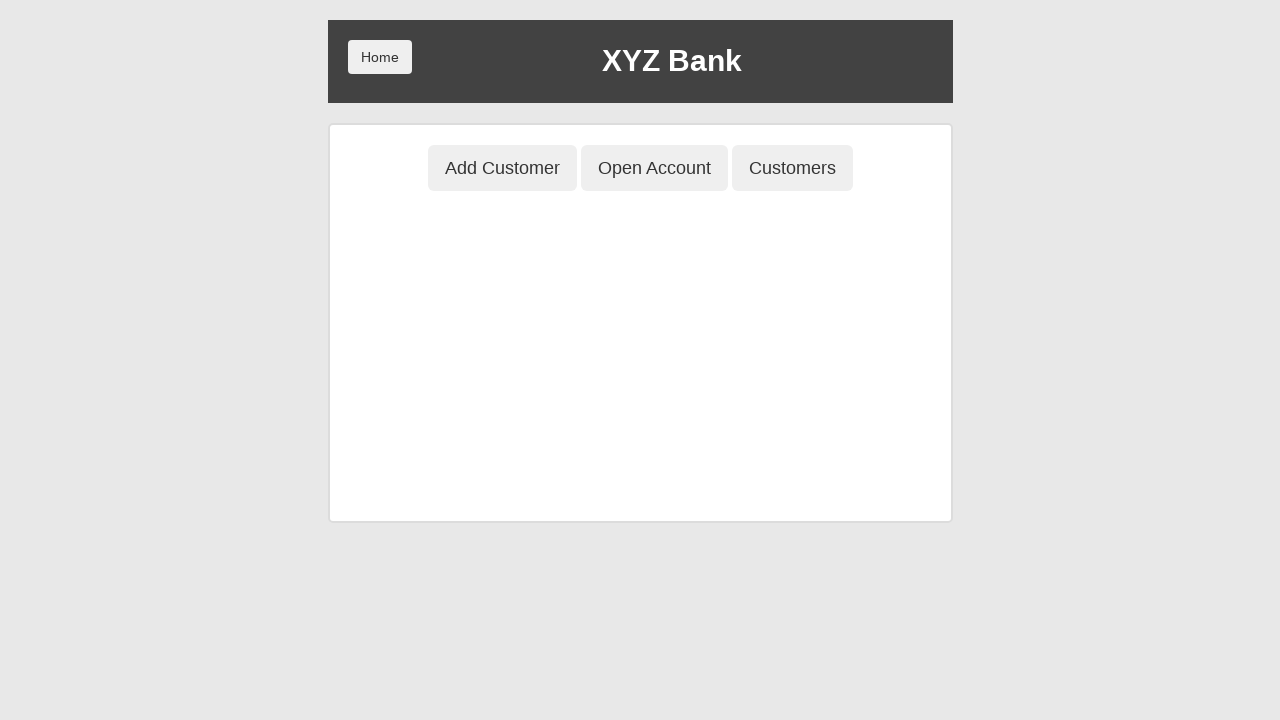

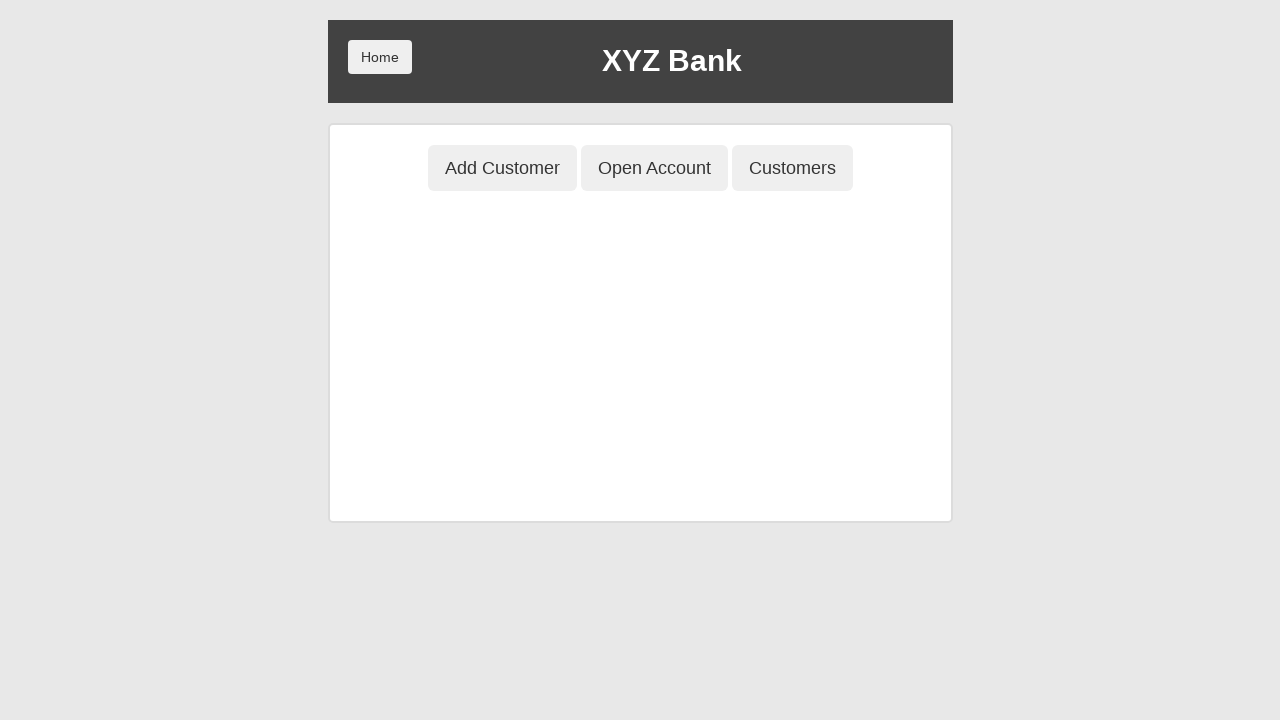